Tests the "Collecting Kittens" game using the same flow - navigating through menu, starting game, and clicking kittens until game ends.

Starting URL: http://thelab.boozang.com/

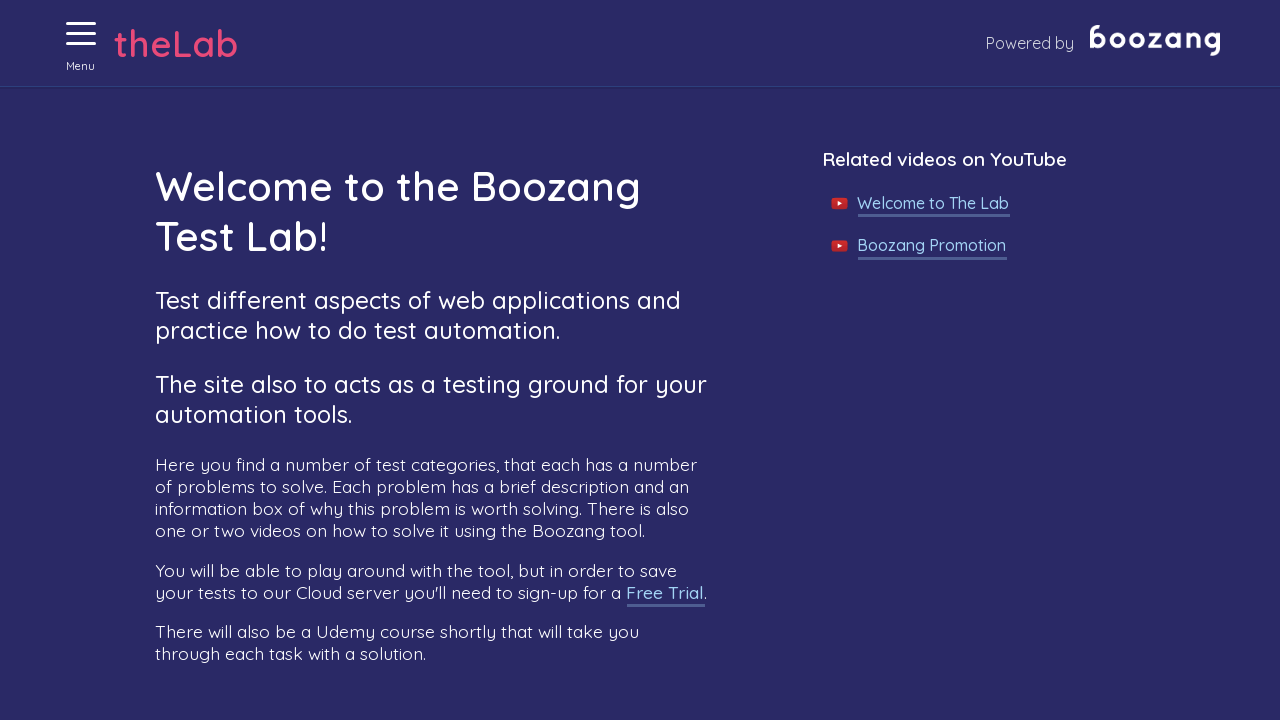

Clicked menu button to open navigation menu at (81, 34) on xpath=//button[@aria-label='Menu' and @aria-expanded='false']
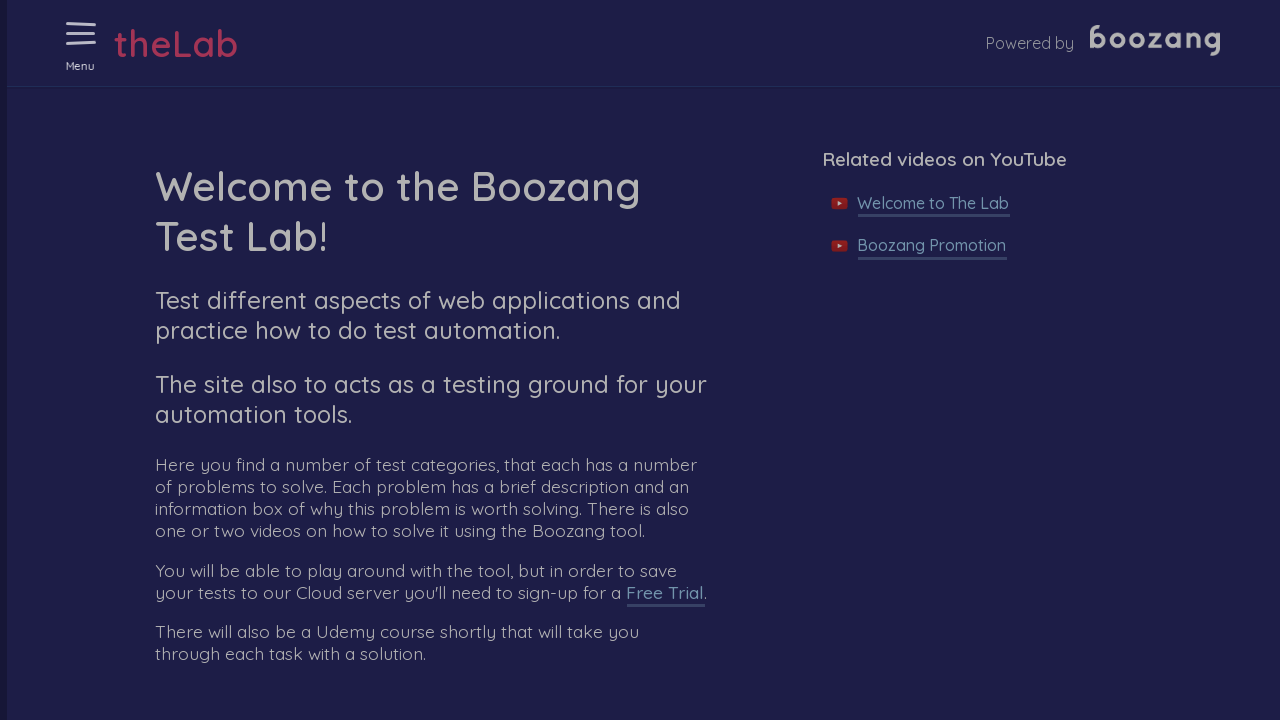

Clicked on 'Collecting kittens' menu item at (119, 628) on xpath=//a[.='Collecting kittens']
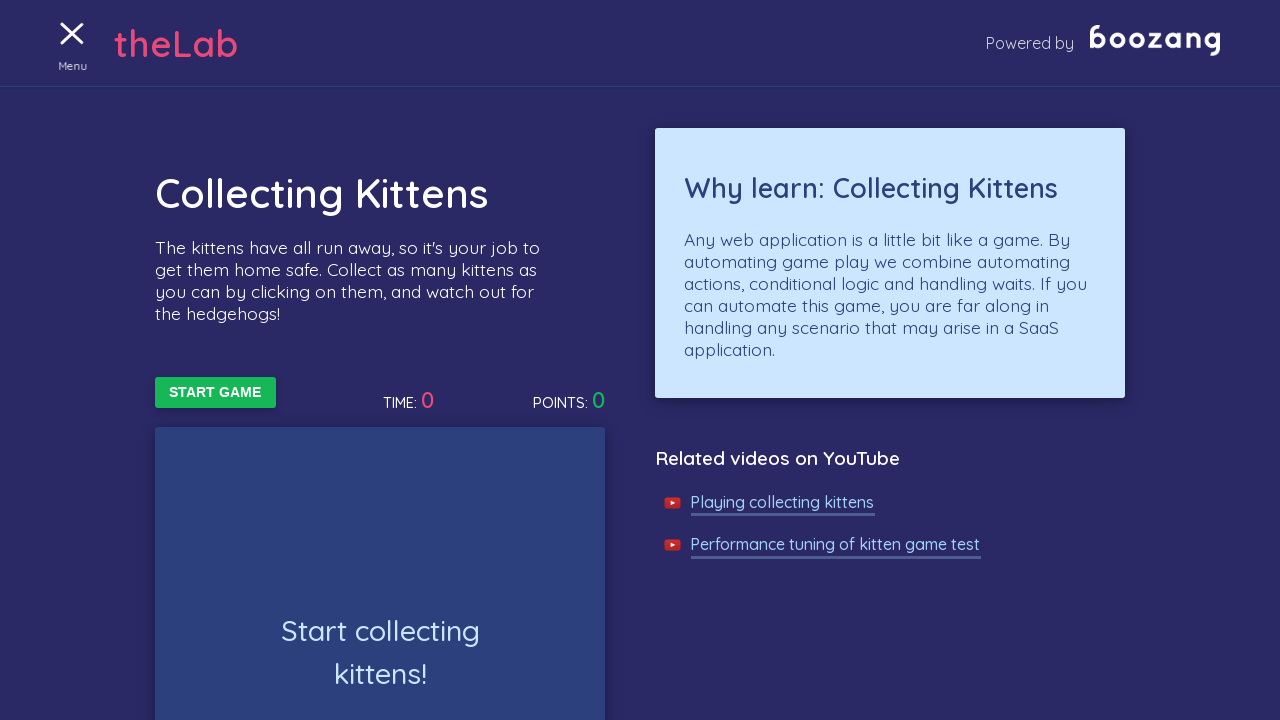

Clicked 'Start Game' button to begin the game at (215, 393) on xpath=//button[text()='Start Game']
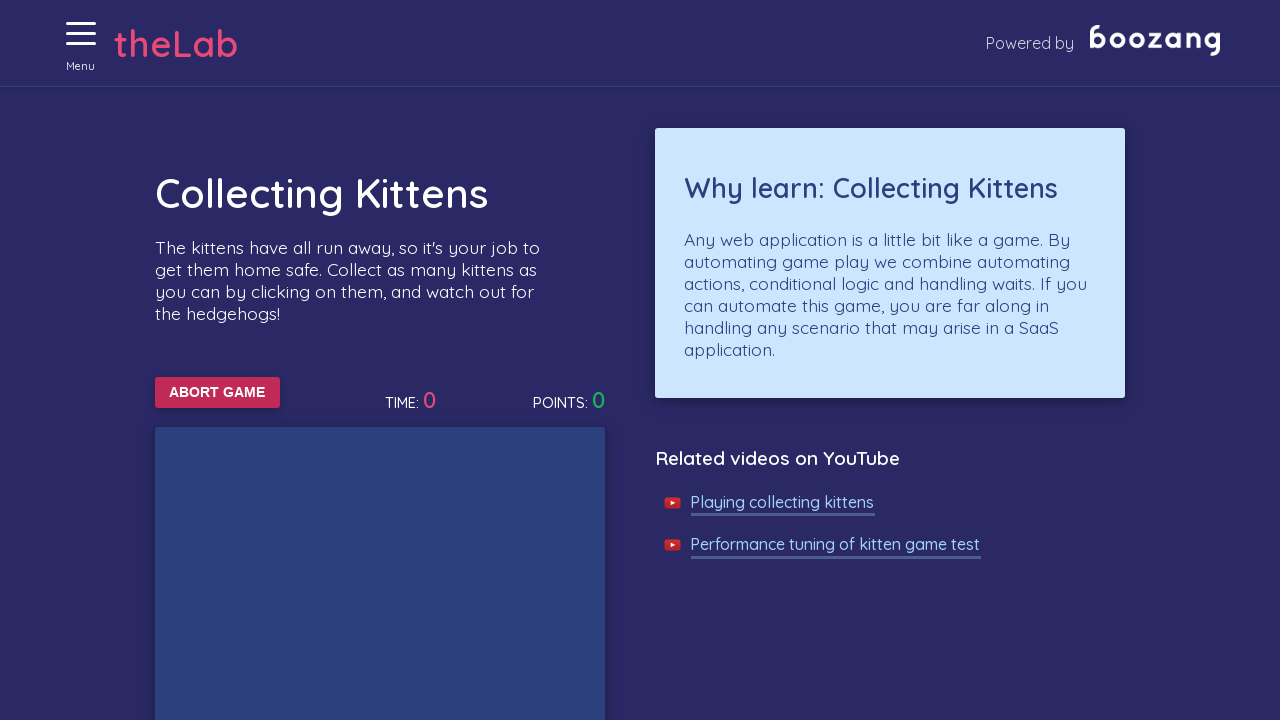

Clicked on a kitten during gameplay at (508, 360) on xpath=//img[@alt='Cat'] >> nth=0
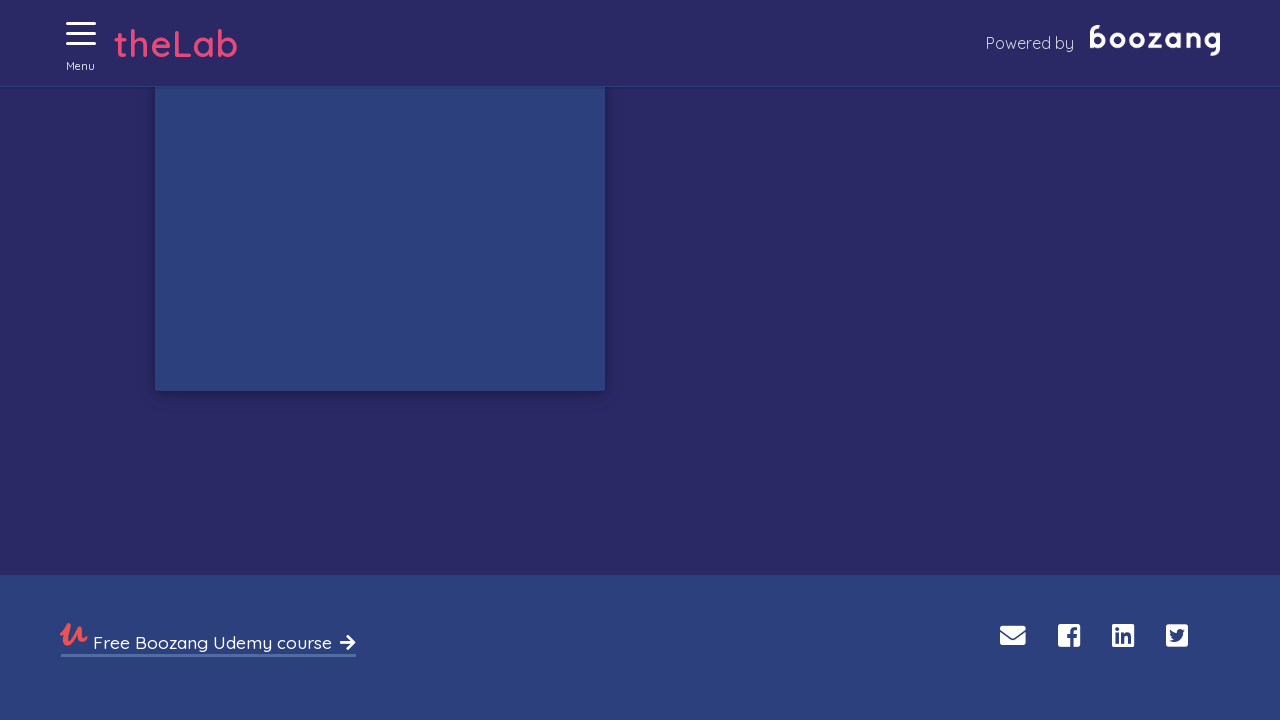

Clicked on a kitten during gameplay at (334, 308) on xpath=//img[@alt='Cat'] >> nth=0
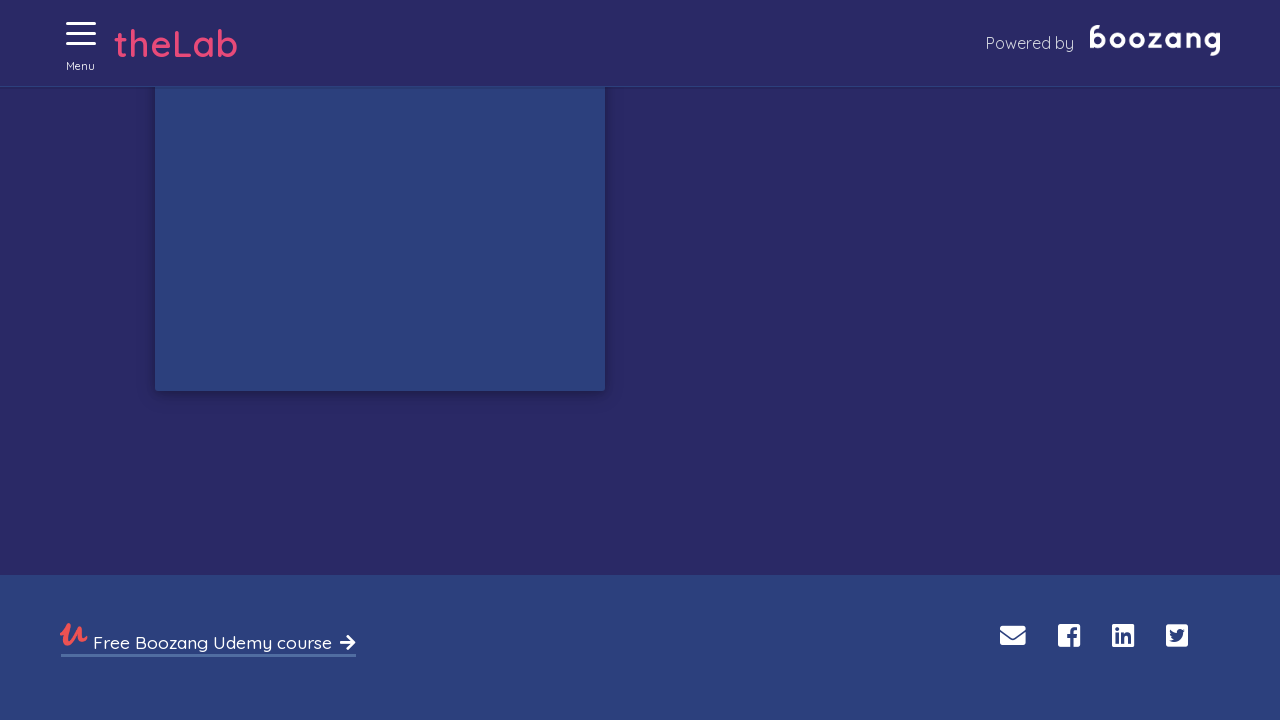

Clicked on a kitten during gameplay at (222, 96) on xpath=//img[@alt='Cat'] >> nth=0
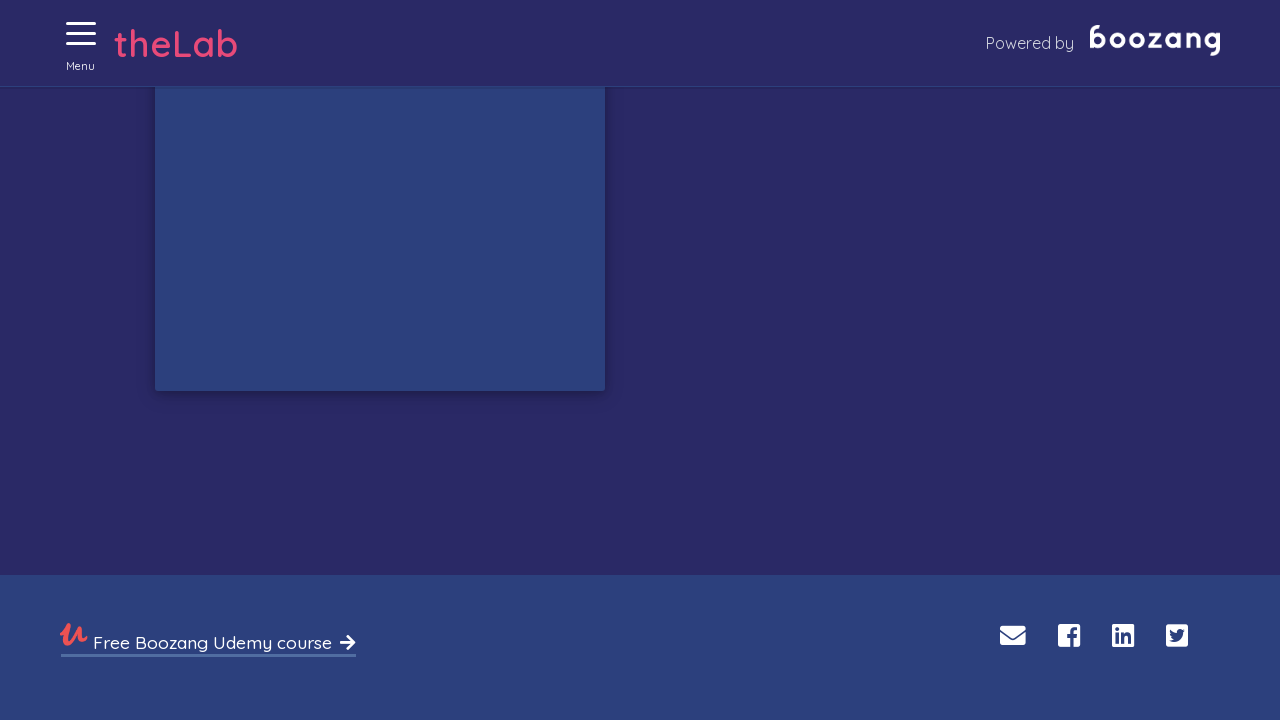

Clicked on a kitten during gameplay at (324, 277) on xpath=//img[@alt='Cat'] >> nth=0
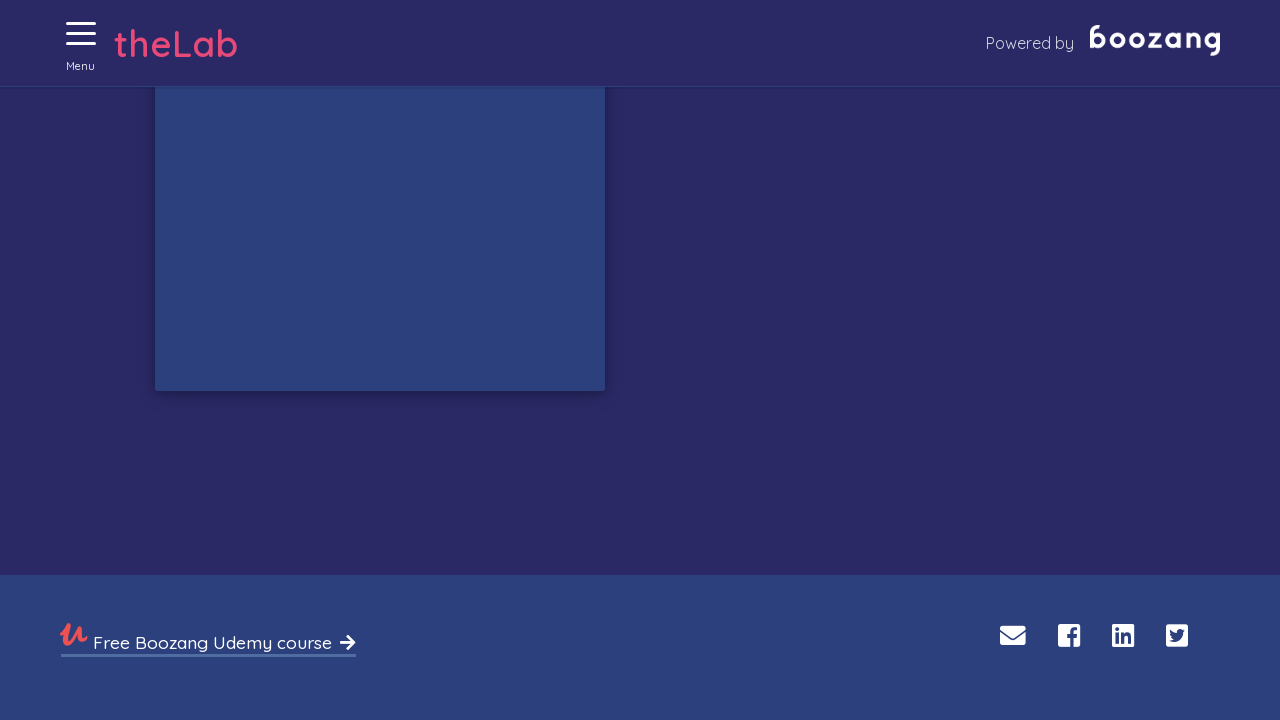

Clicked on a kitten during gameplay at (576, 360) on xpath=//img[@alt='Cat'] >> nth=0
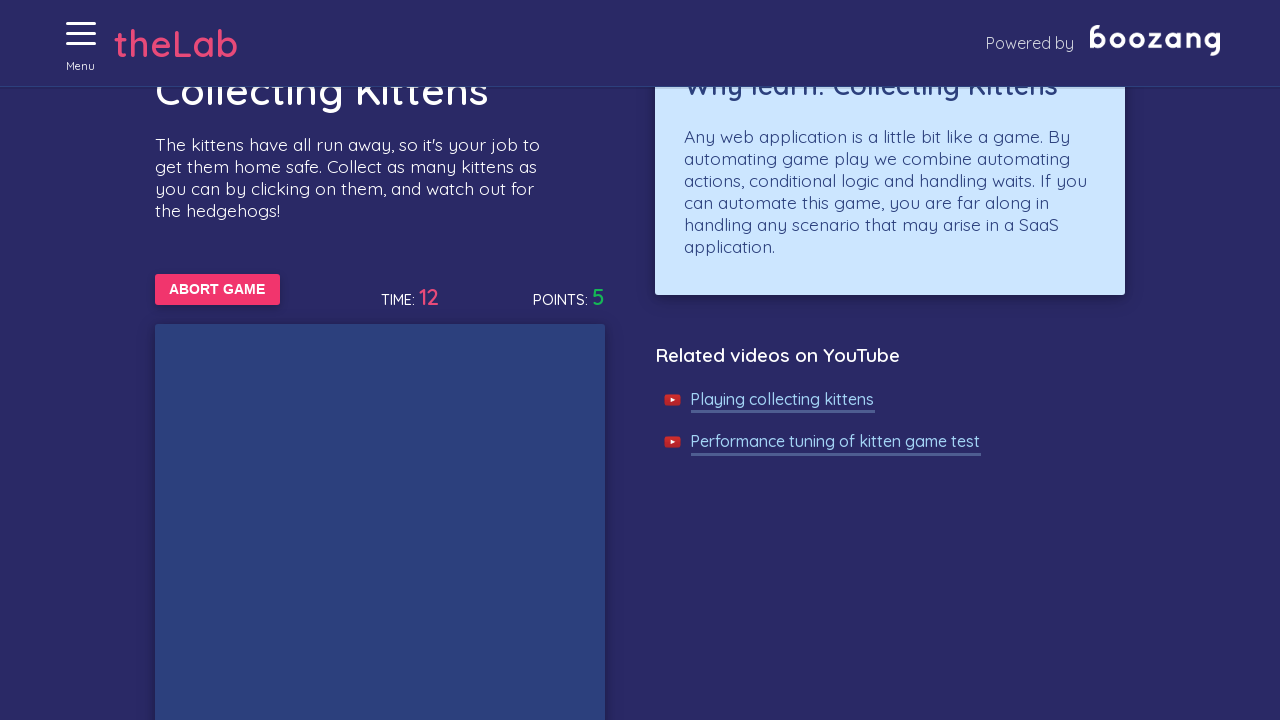

Clicked on a kitten during gameplay at (496, 496) on xpath=//img[@alt='Cat'] >> nth=0
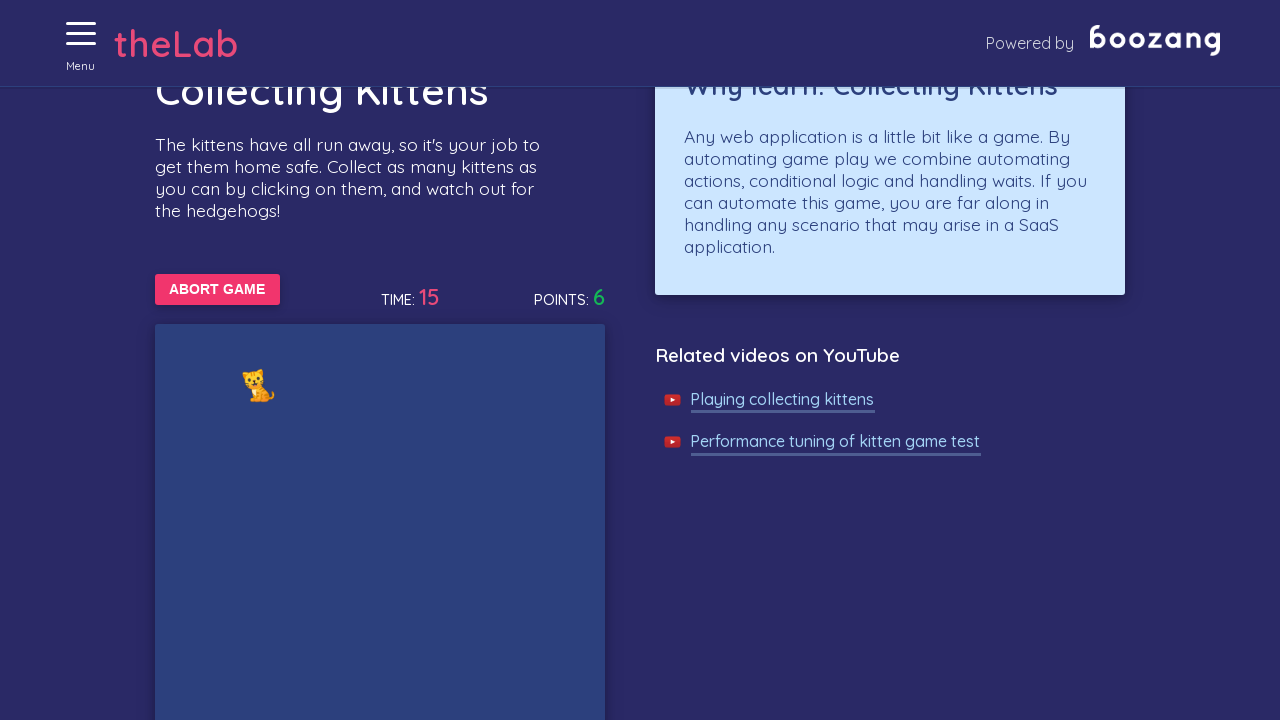

Clicked on a kitten during gameplay at (258, 385) on xpath=//img[@alt='Cat'] >> nth=0
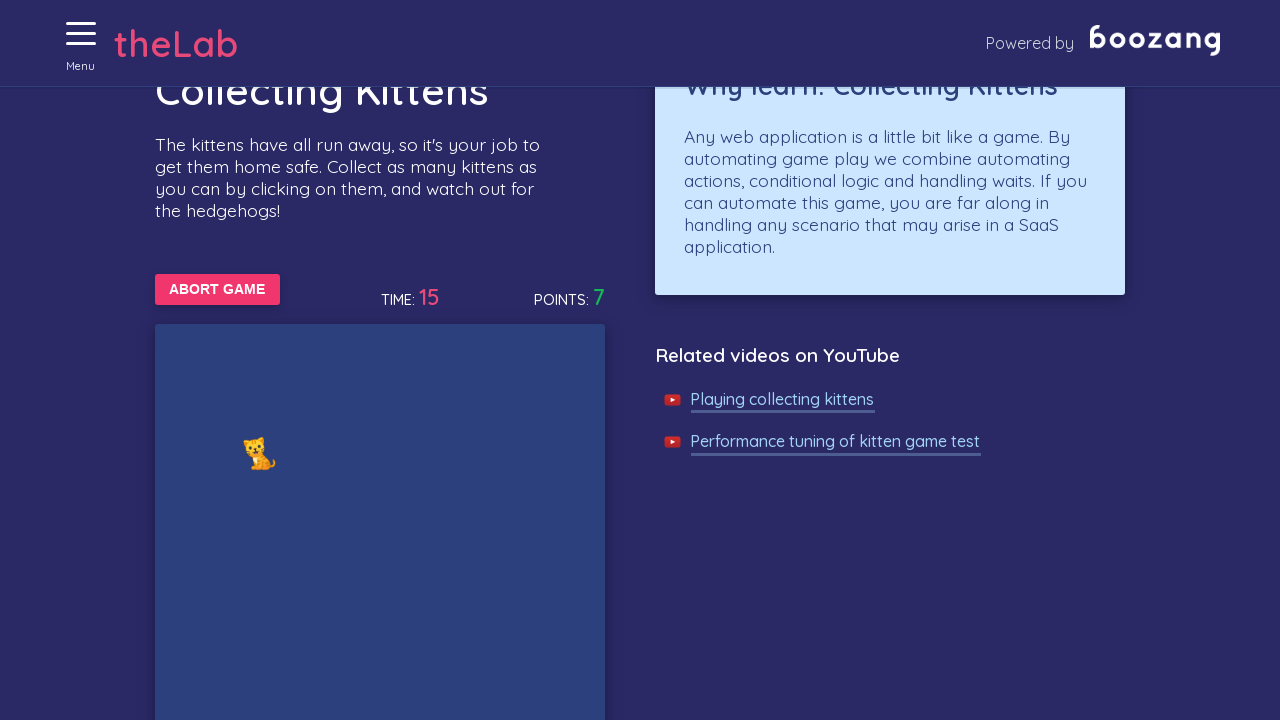

Clicked on a kitten during gameplay at (260, 453) on xpath=//img[@alt='Cat'] >> nth=0
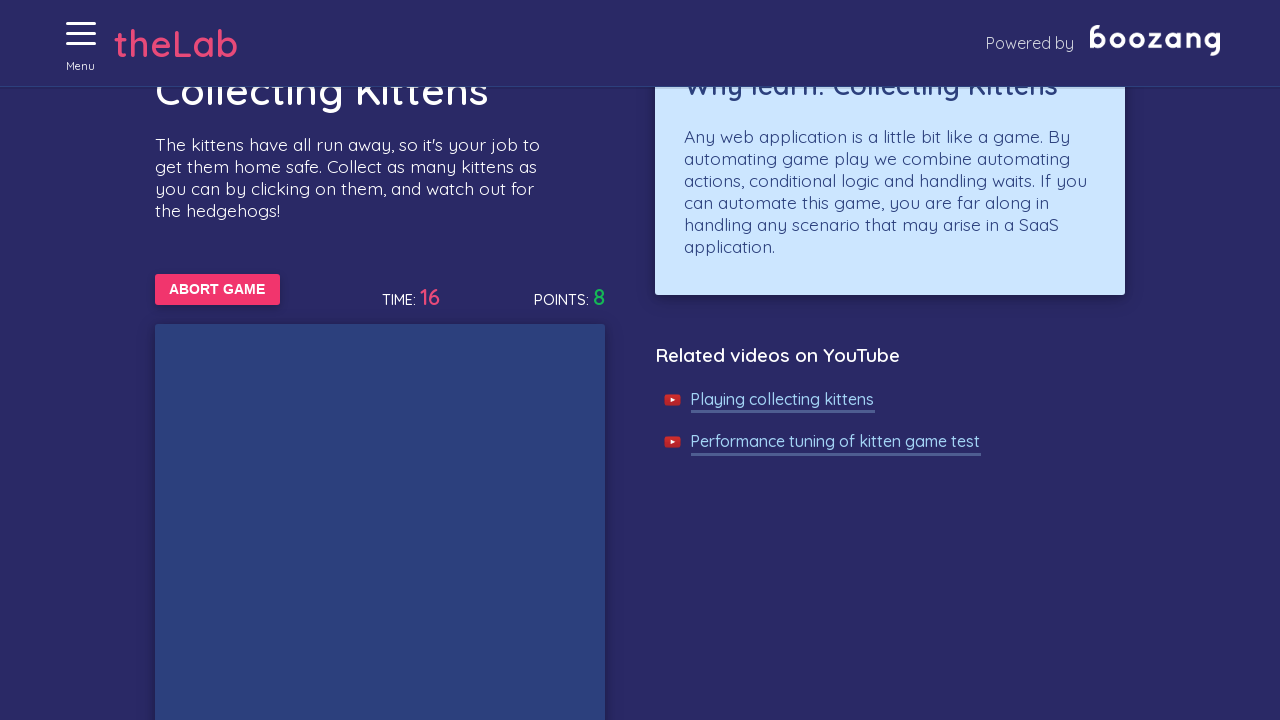

Clicked on a kitten during gameplay at (368, 531) on xpath=//img[@alt='Cat'] >> nth=0
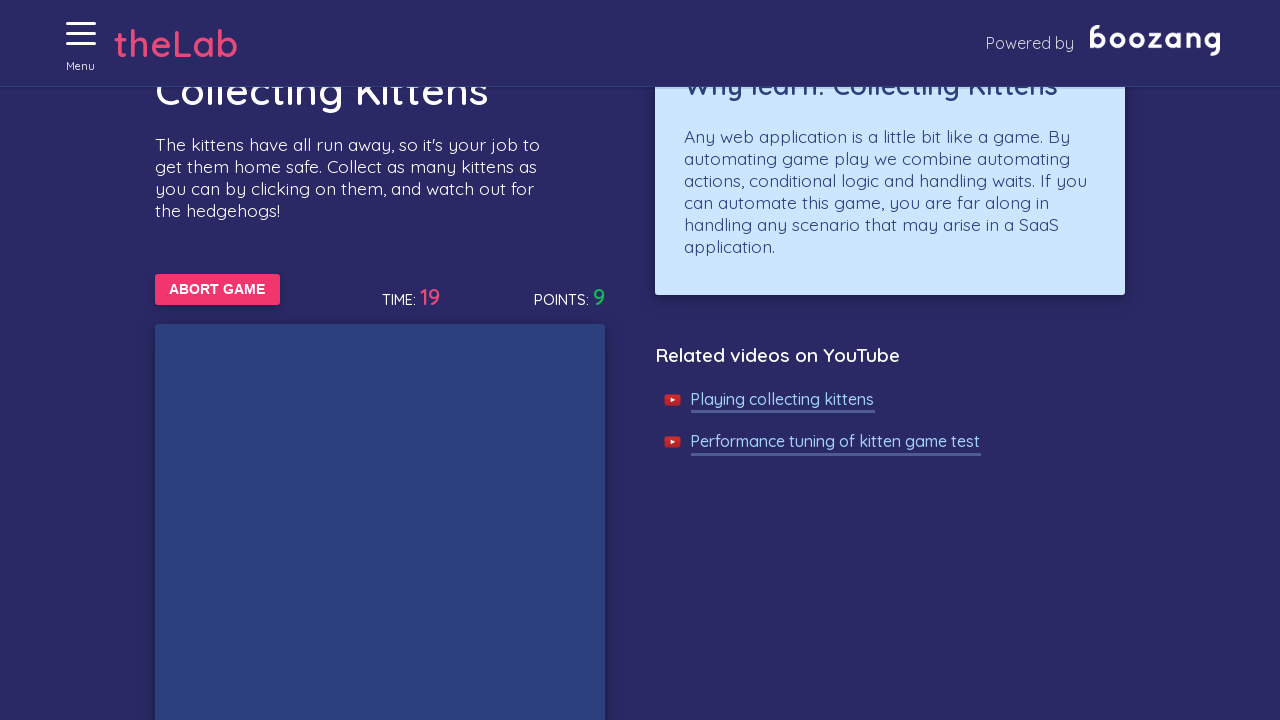

Clicked on a kitten during gameplay at (484, 510) on xpath=//img[@alt='Cat'] >> nth=0
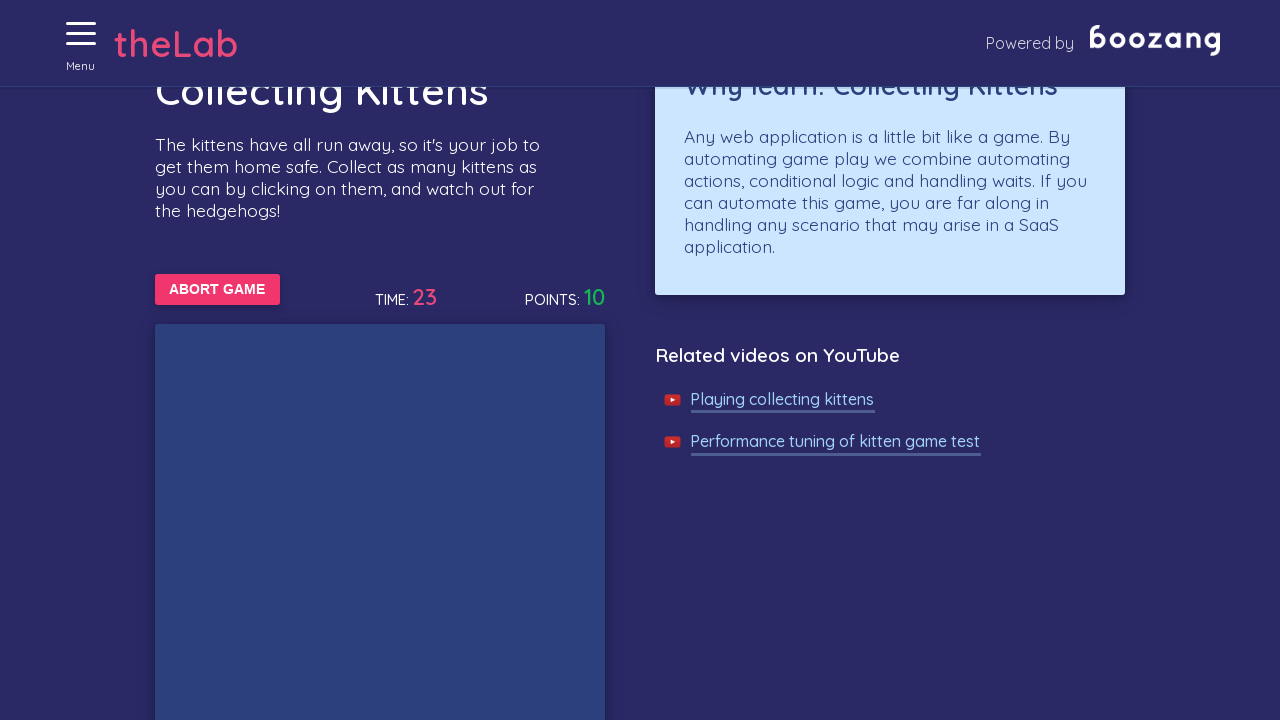

Game Over screen appeared, confirming game completion
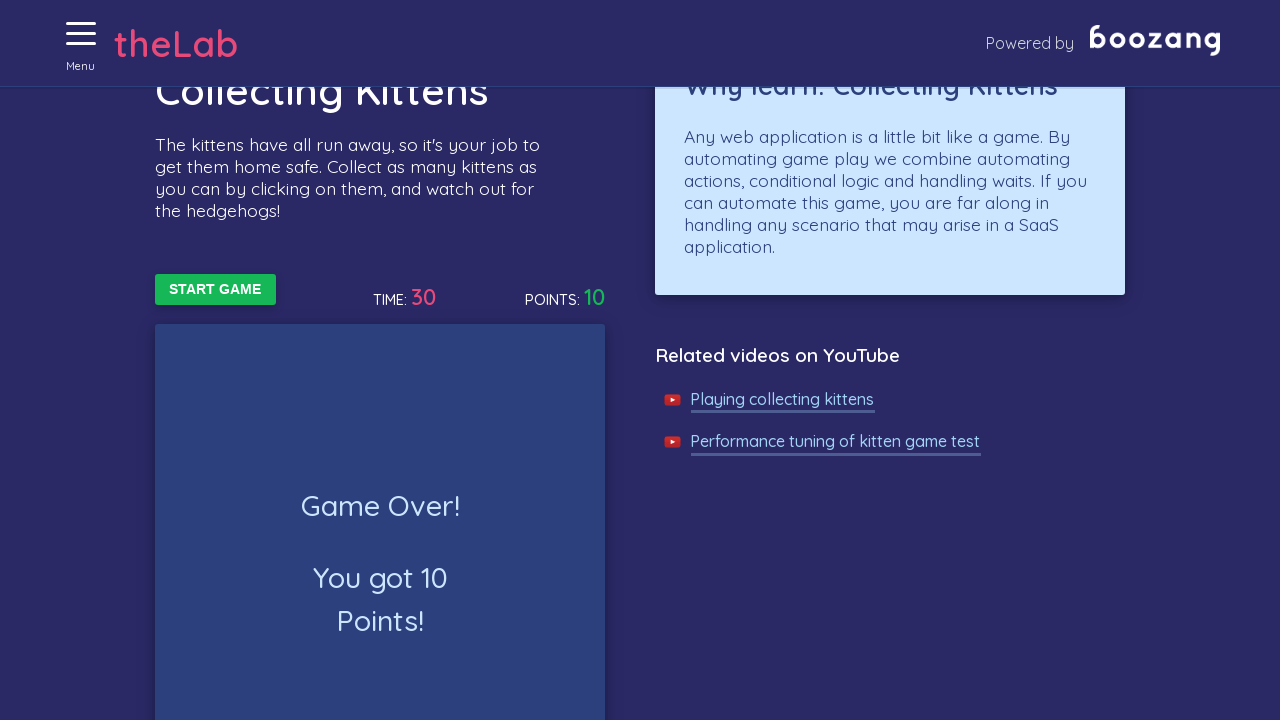

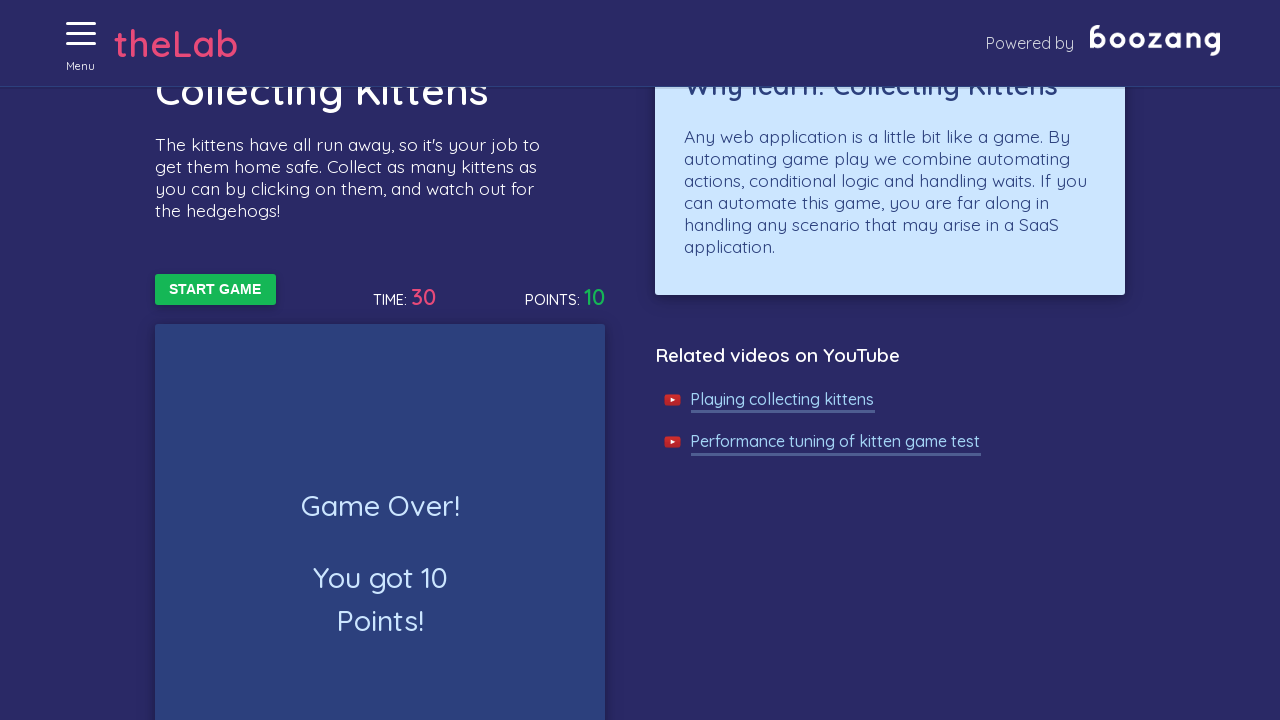